Tests checkbox interaction on a dynamic controls page by checking if a checkbox is selected, clicking it, and verifying its state changes.

Starting URL: https://training-support.net/webelements/dynamic-controls

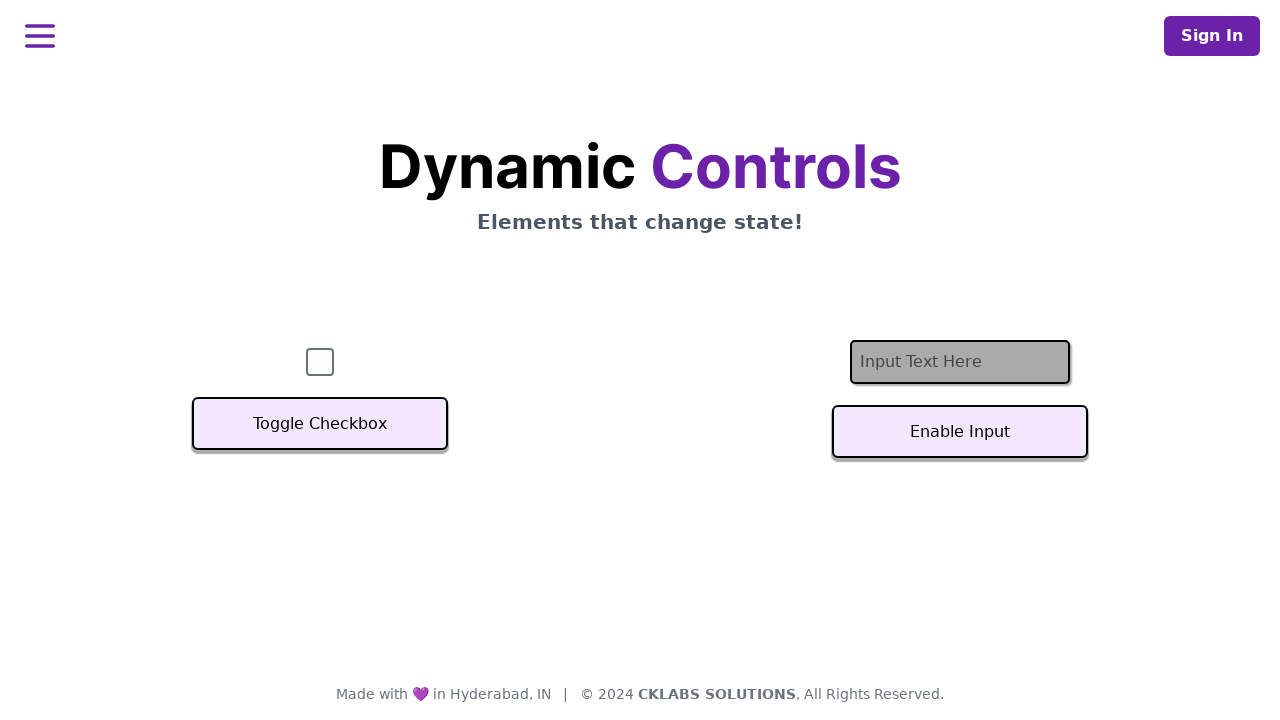

Navigated to dynamic controls page
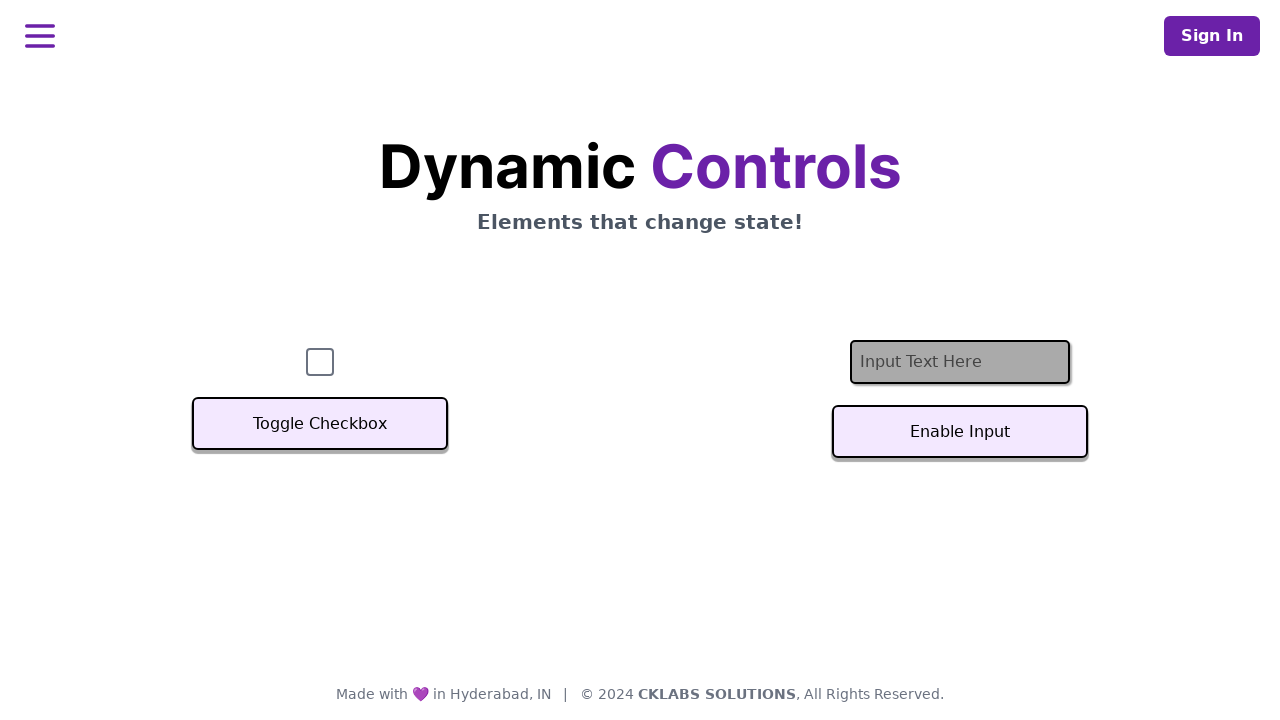

Checked initial checkbox state: False
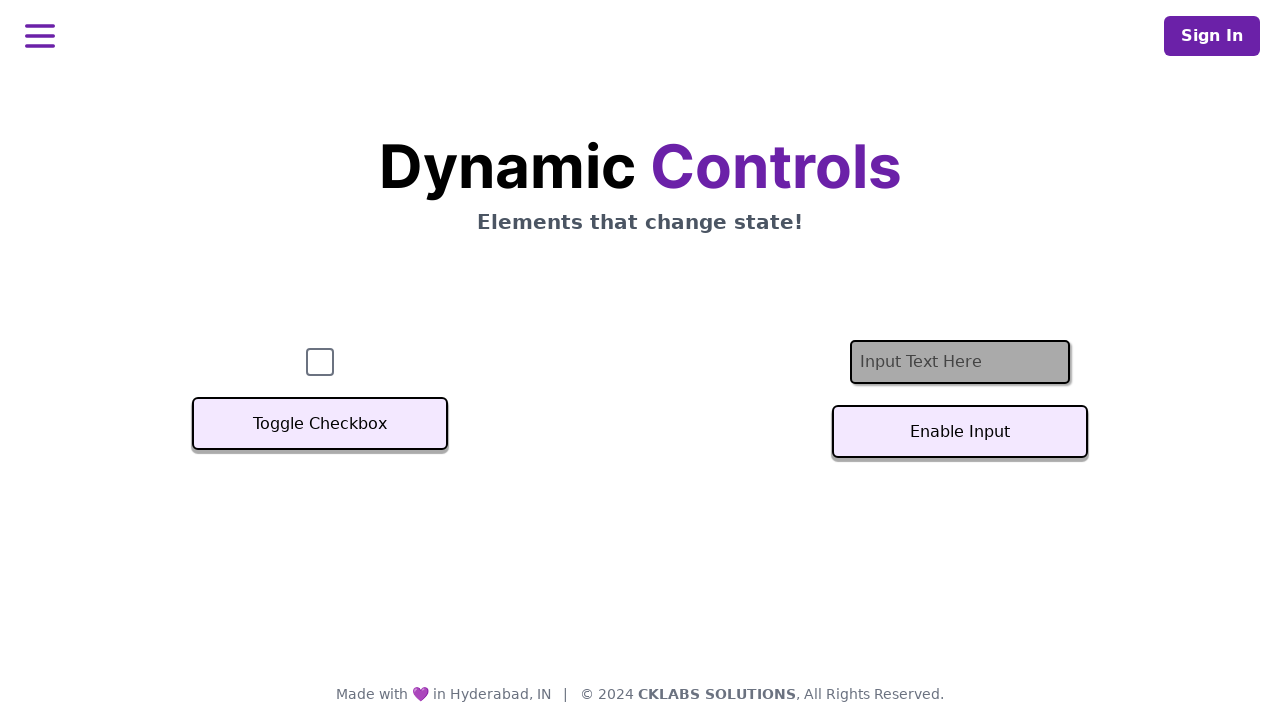

Clicked checkbox to toggle state at (320, 362) on #checkbox
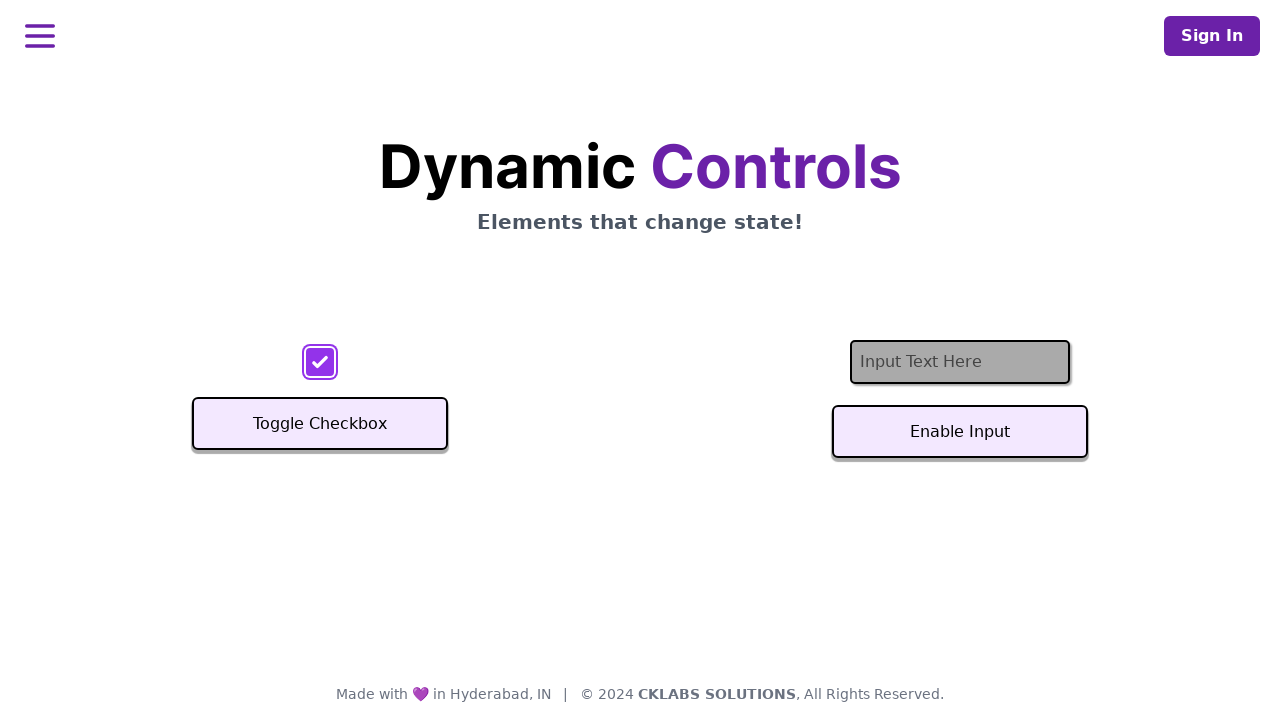

Waited 500ms for state change to be reflected
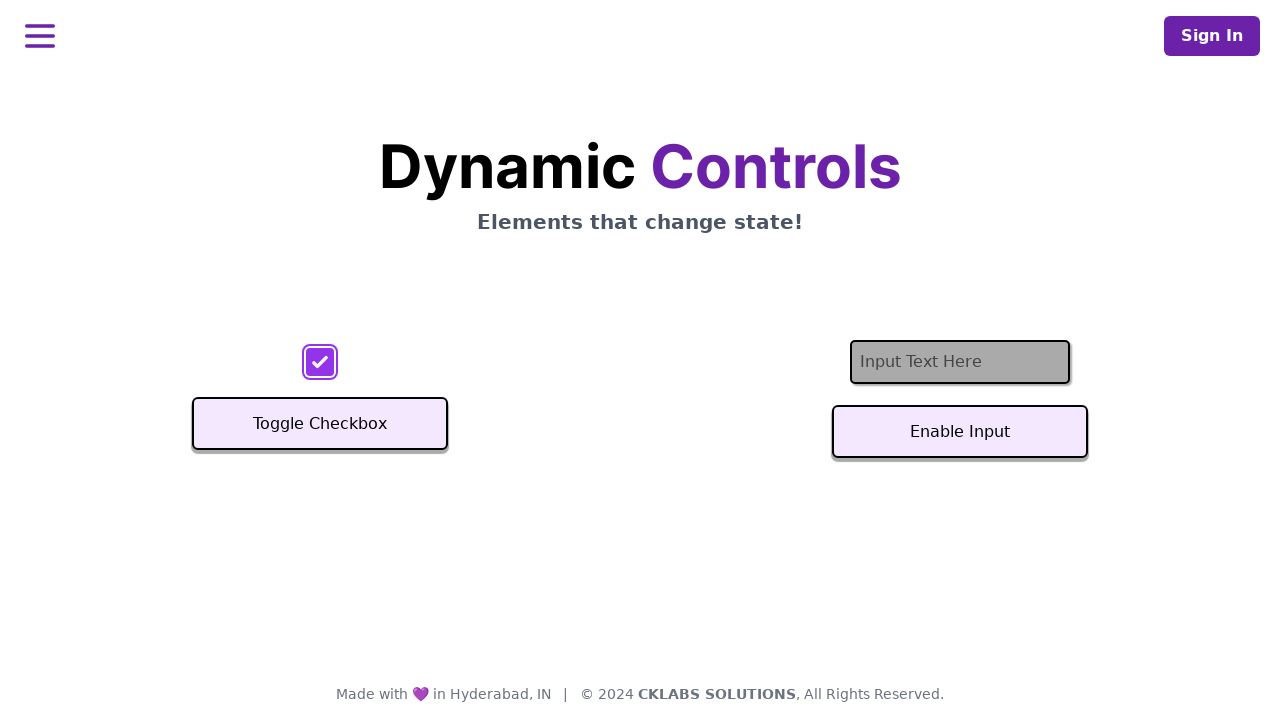

Verified checkbox state changed to: True
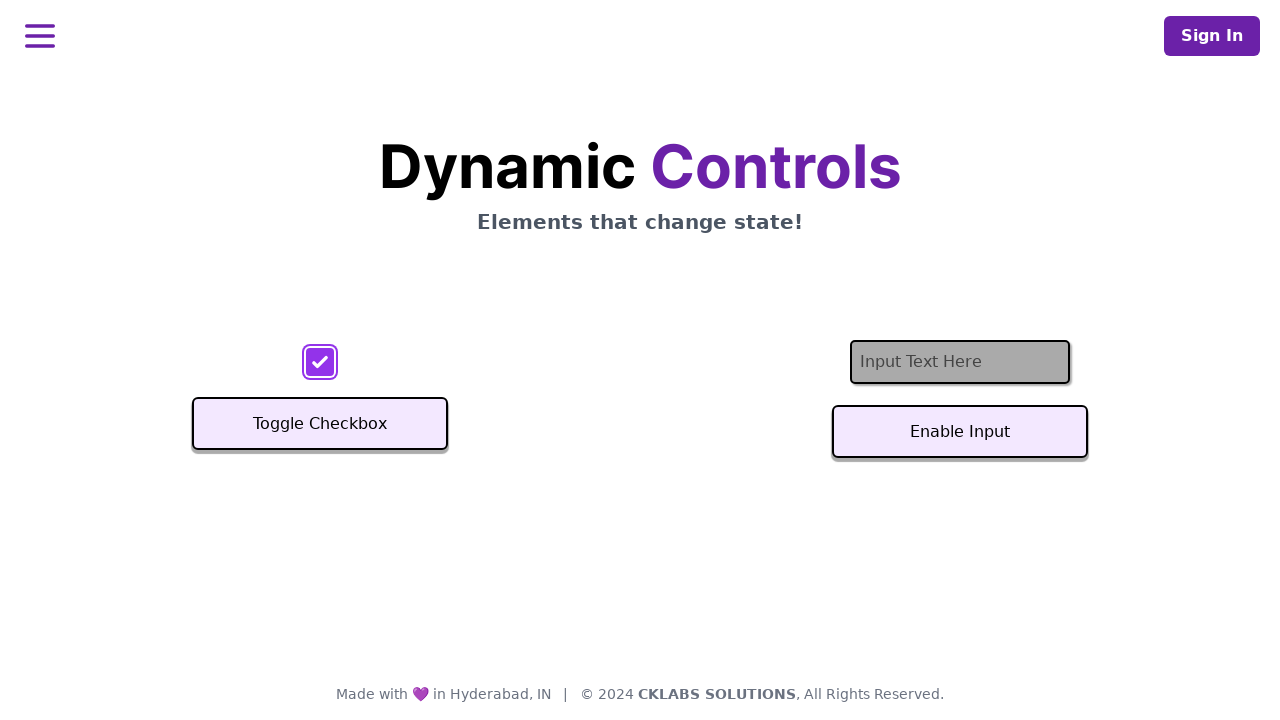

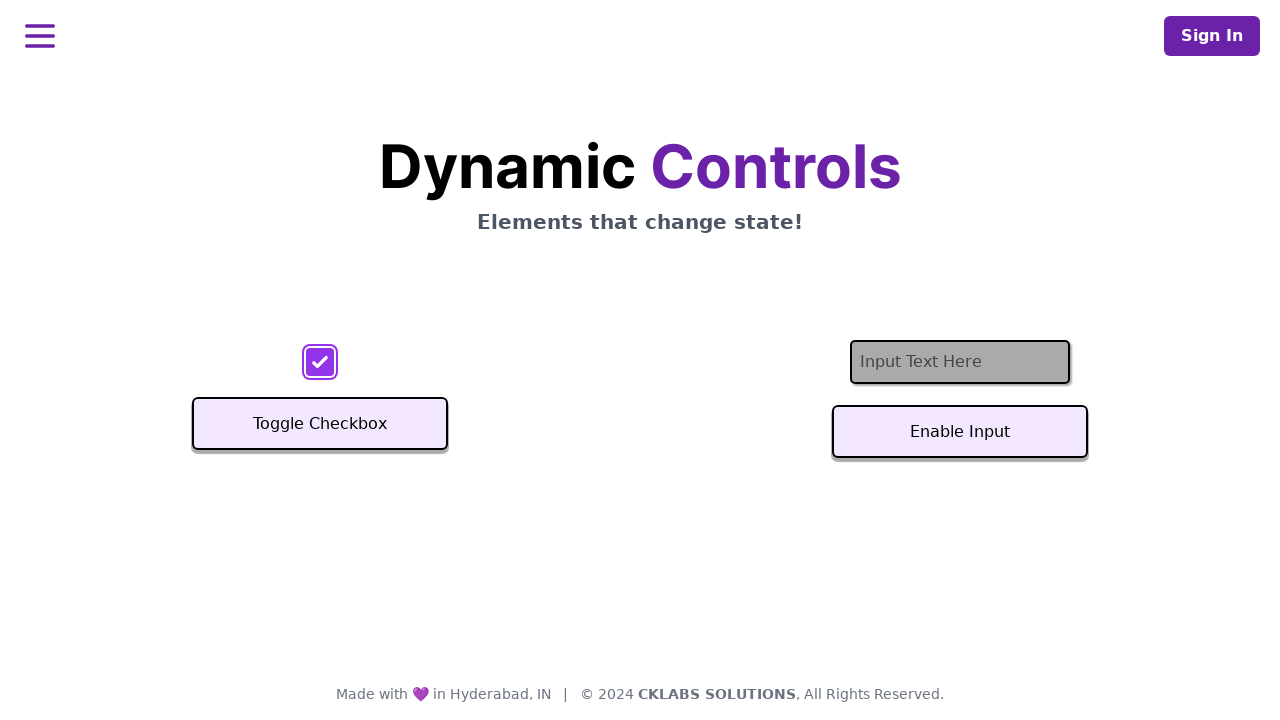